Tests handling of a simple JavaScript alert by triggering it, verifying its text, and accepting it

Starting URL: https://bonigarcia.dev/selenium-webdriver-java/dialog-boxes.html

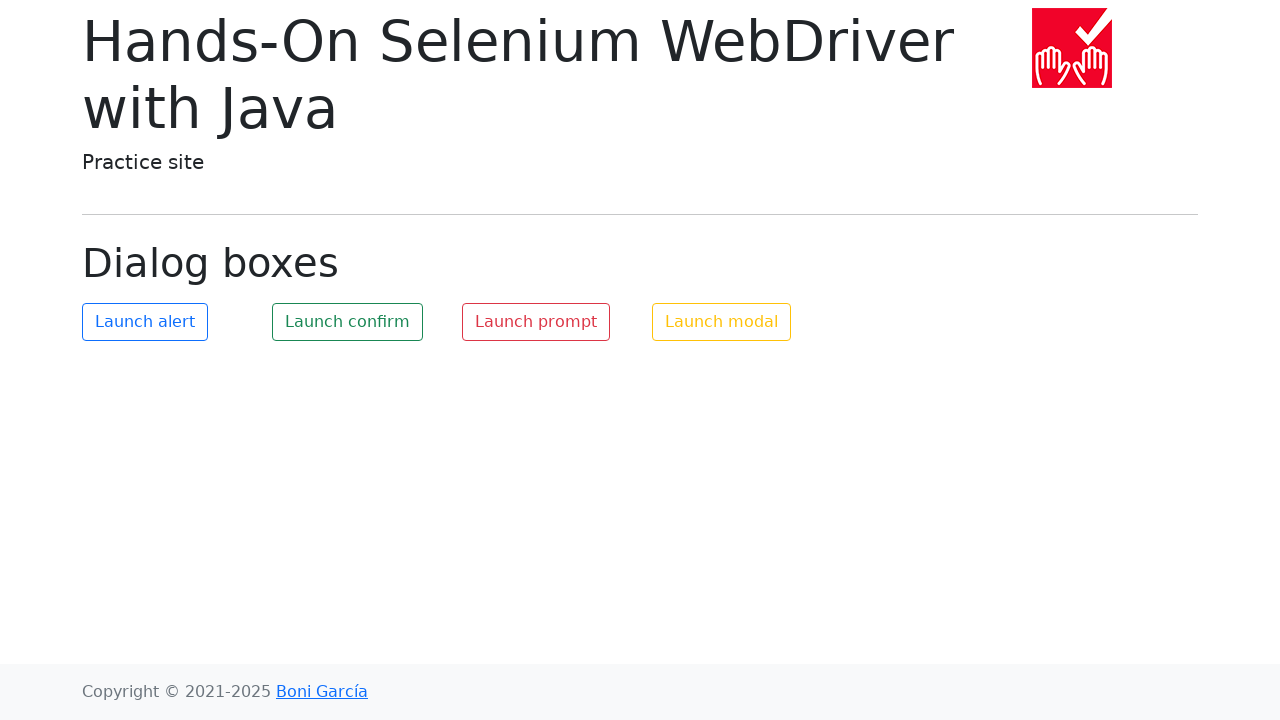

Navigated to dialog boxes test page
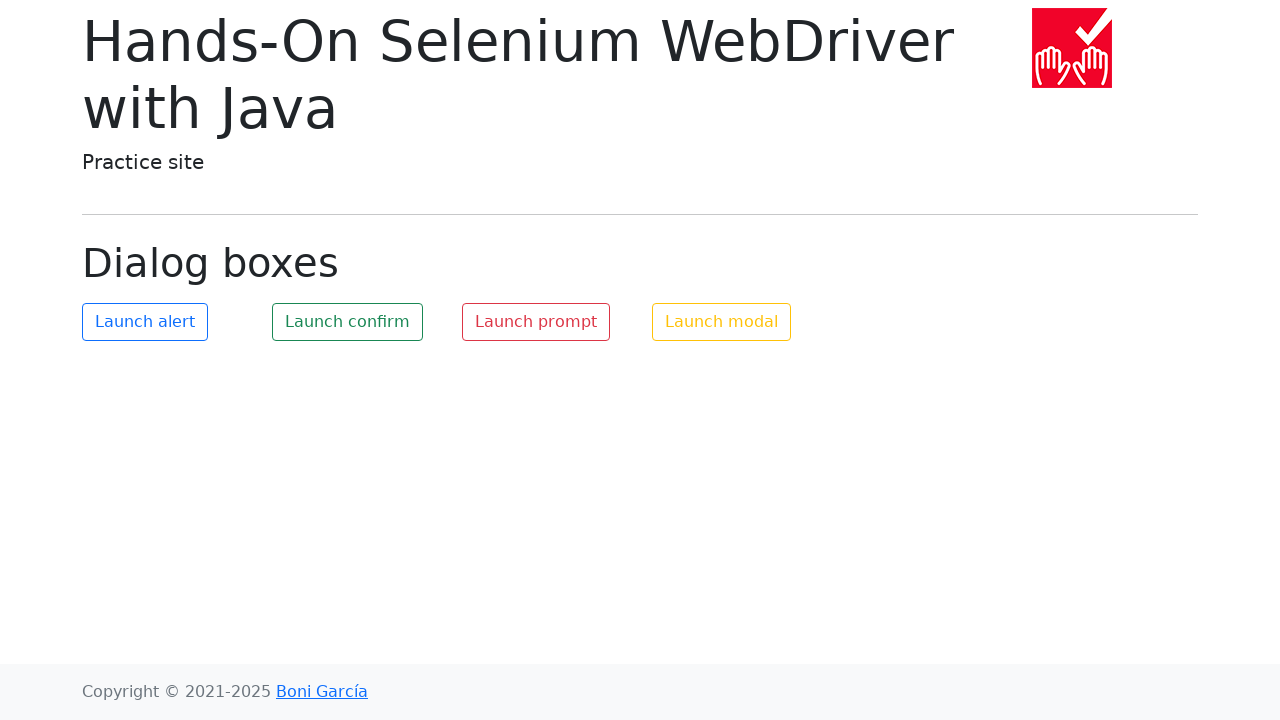

Clicked button to trigger simple alert dialog at (145, 322) on #my-alert
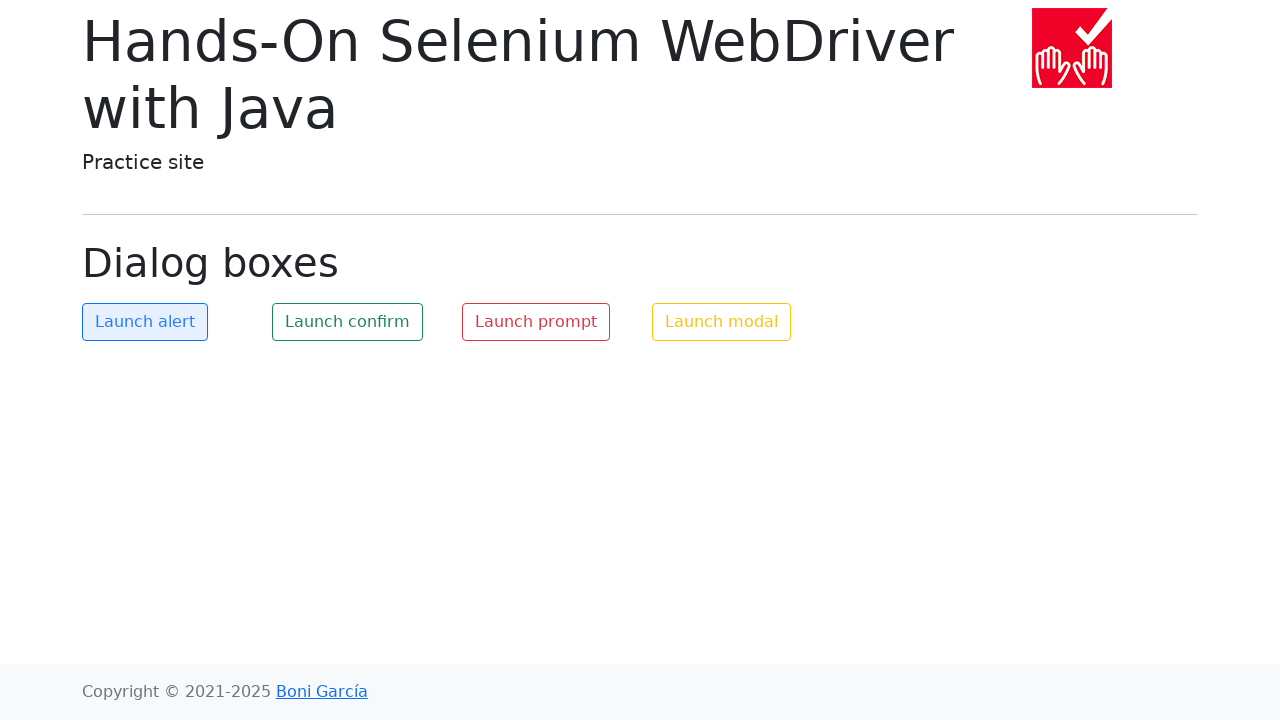

Set up dialog handler to accept alert
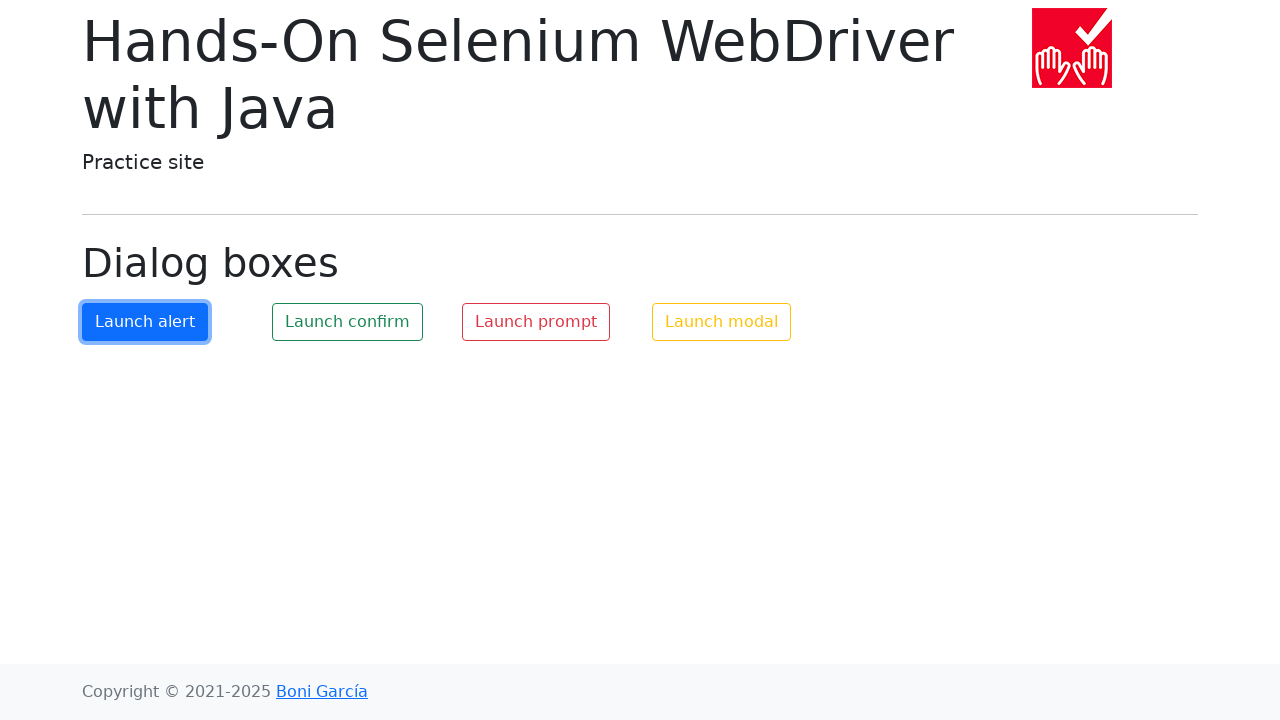

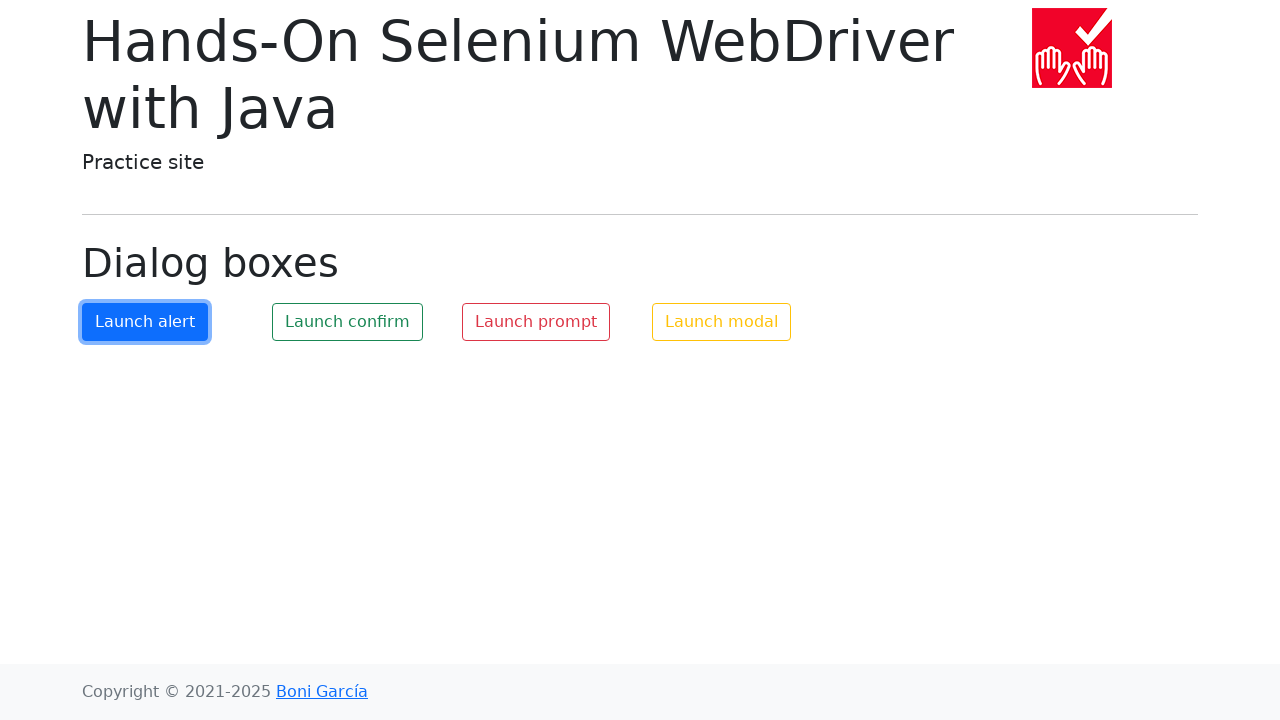